Tests a math quiz page by reading two numbers, calculating their sum, selecting the answer from a dropdown, and submitting the form

Starting URL: https://suninjuly.github.io/selects1.html

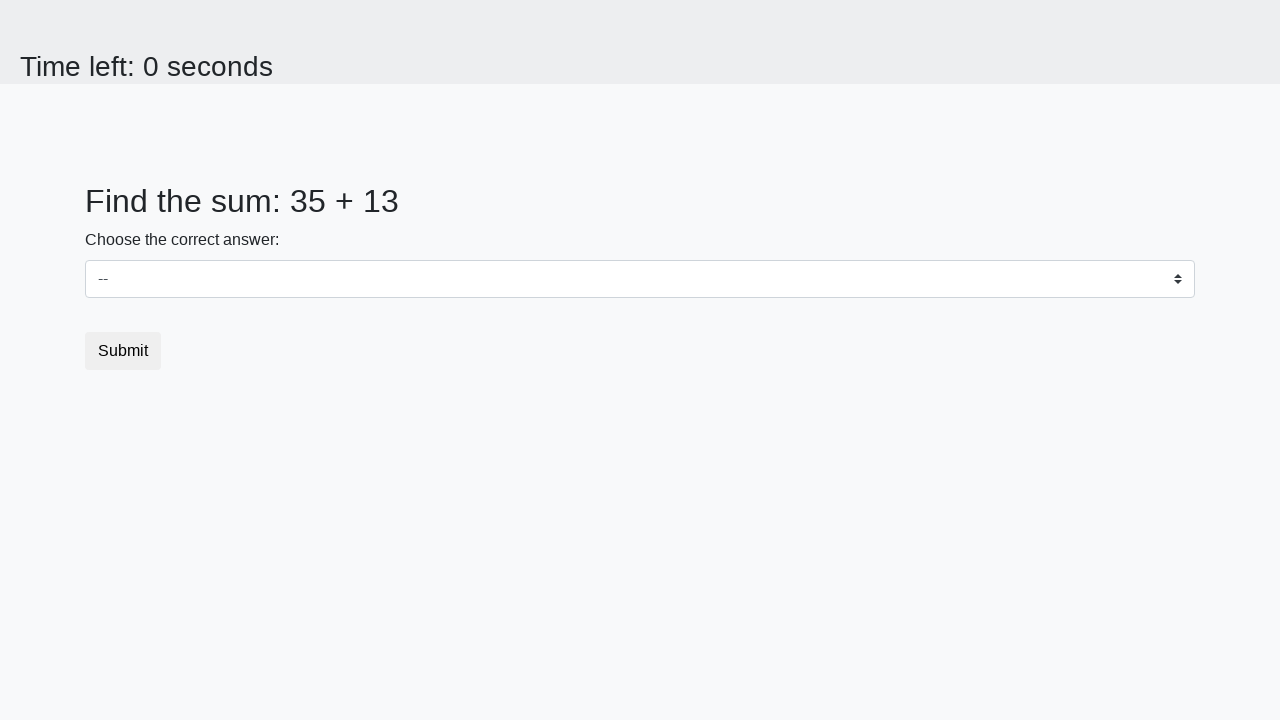

Read first number from the page
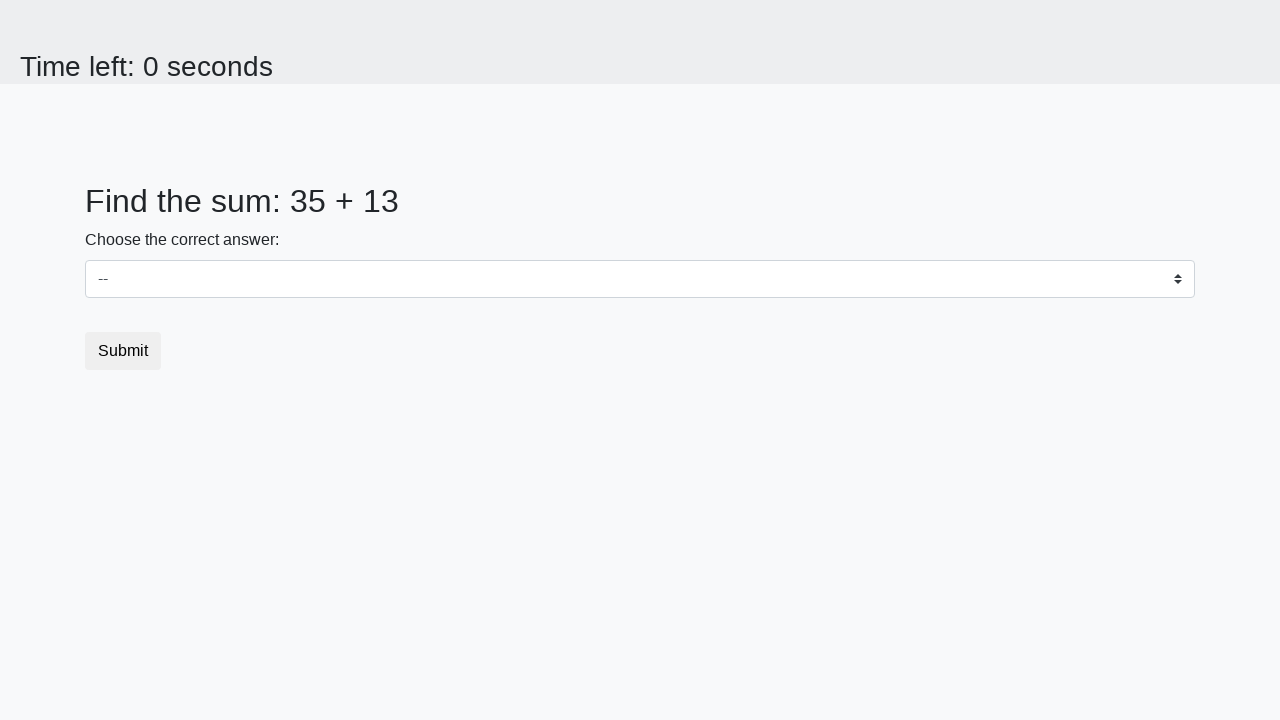

Read second number from the page
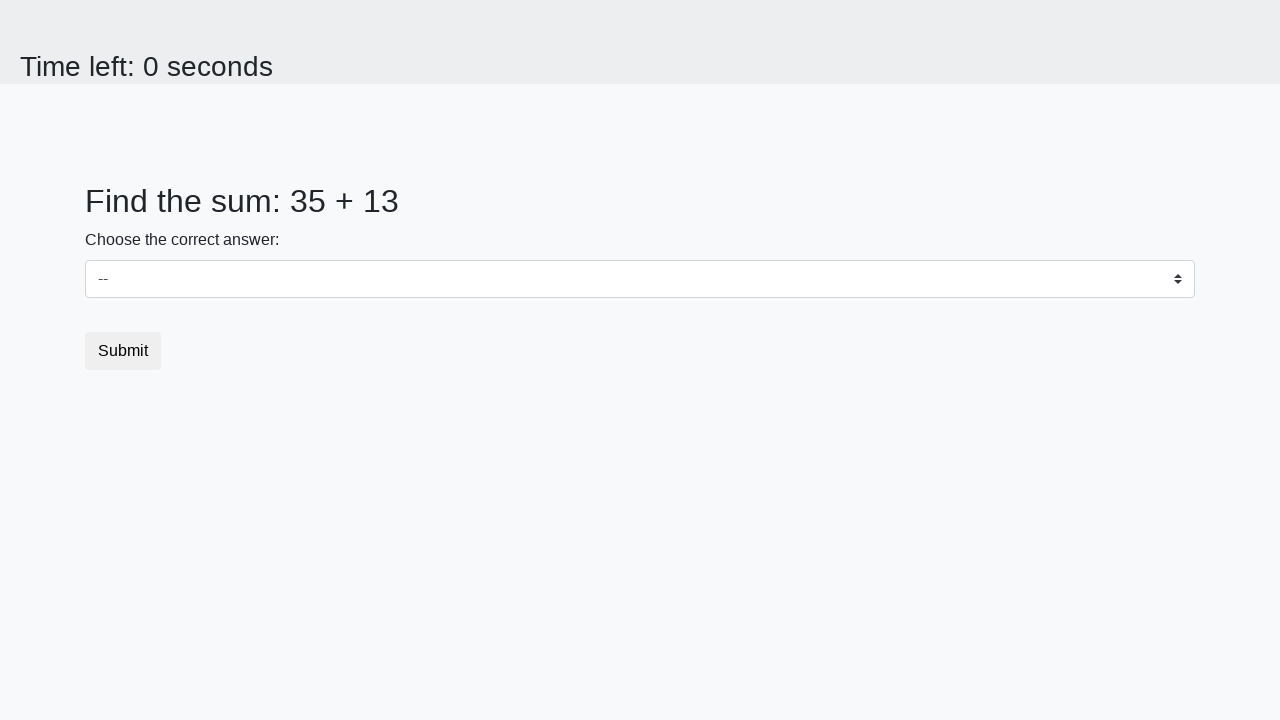

Calculated sum: 35 + 13 = 48
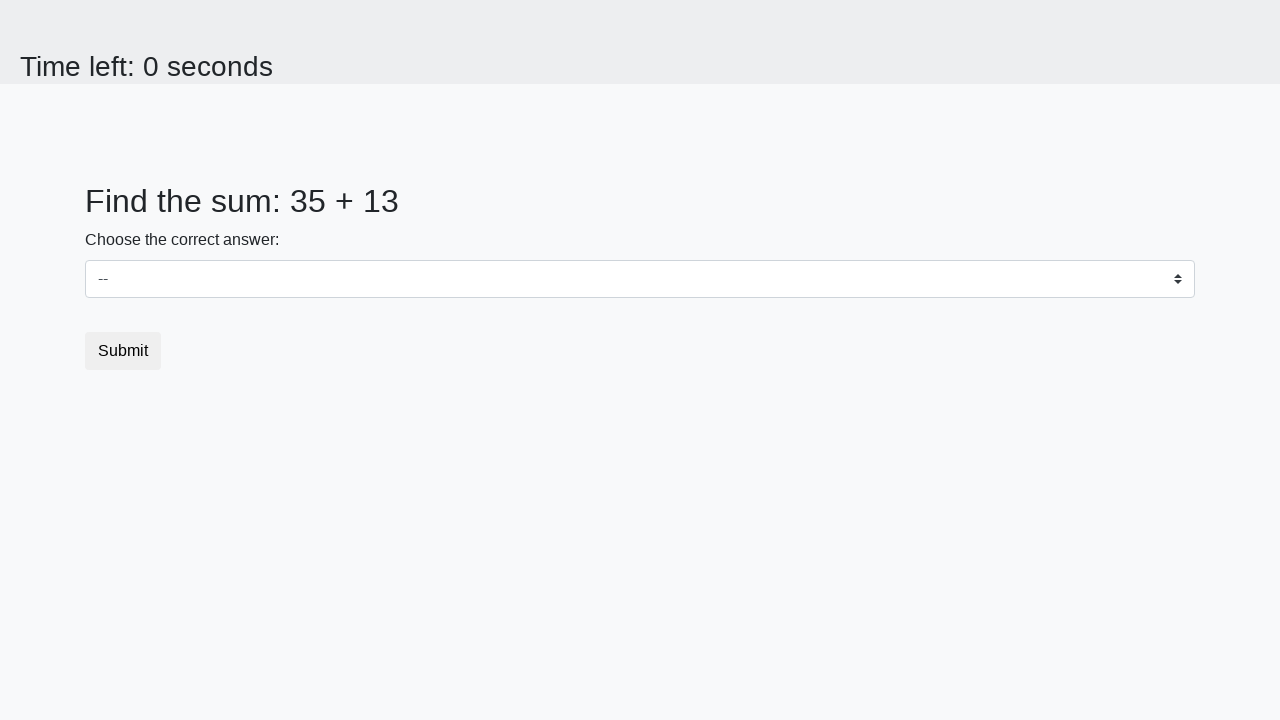

Selected answer '48' from dropdown on select
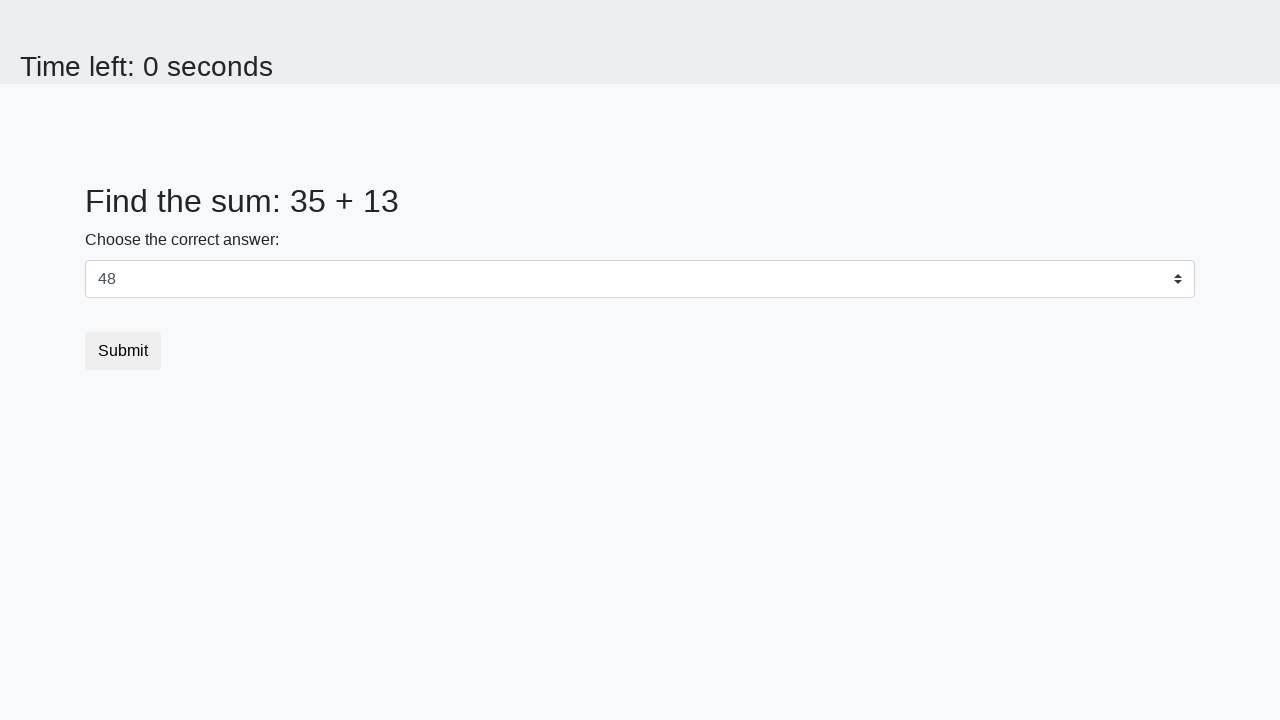

Clicked submit button to complete quiz at (123, 351) on button
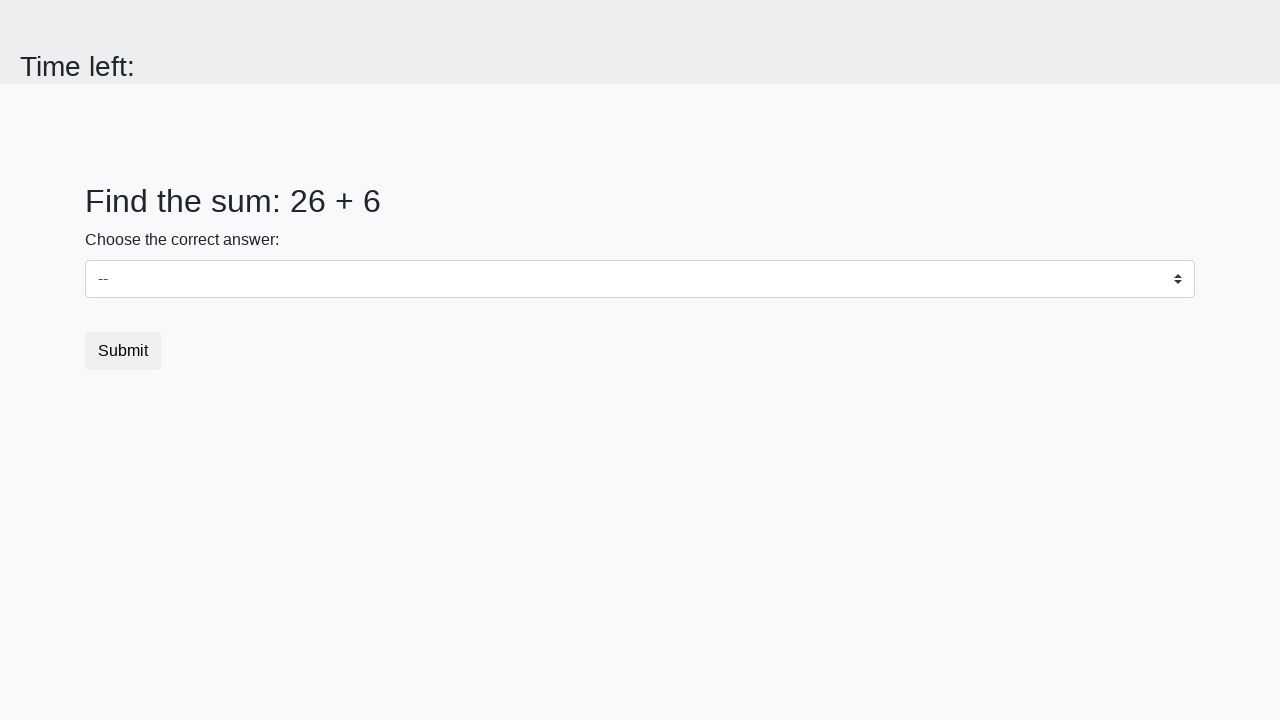

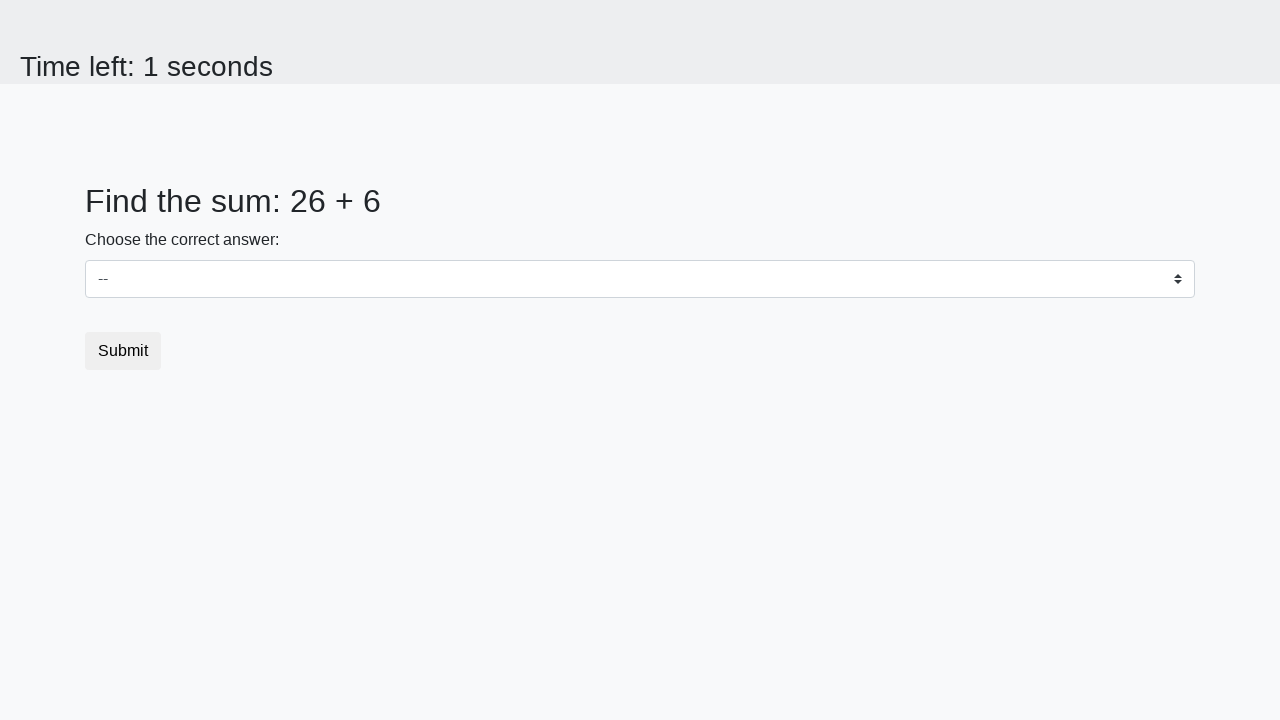